Tests that error indicators (red X buttons) appear on login failure and can be dismissed

Starting URL: https://www.saucedemo.com/

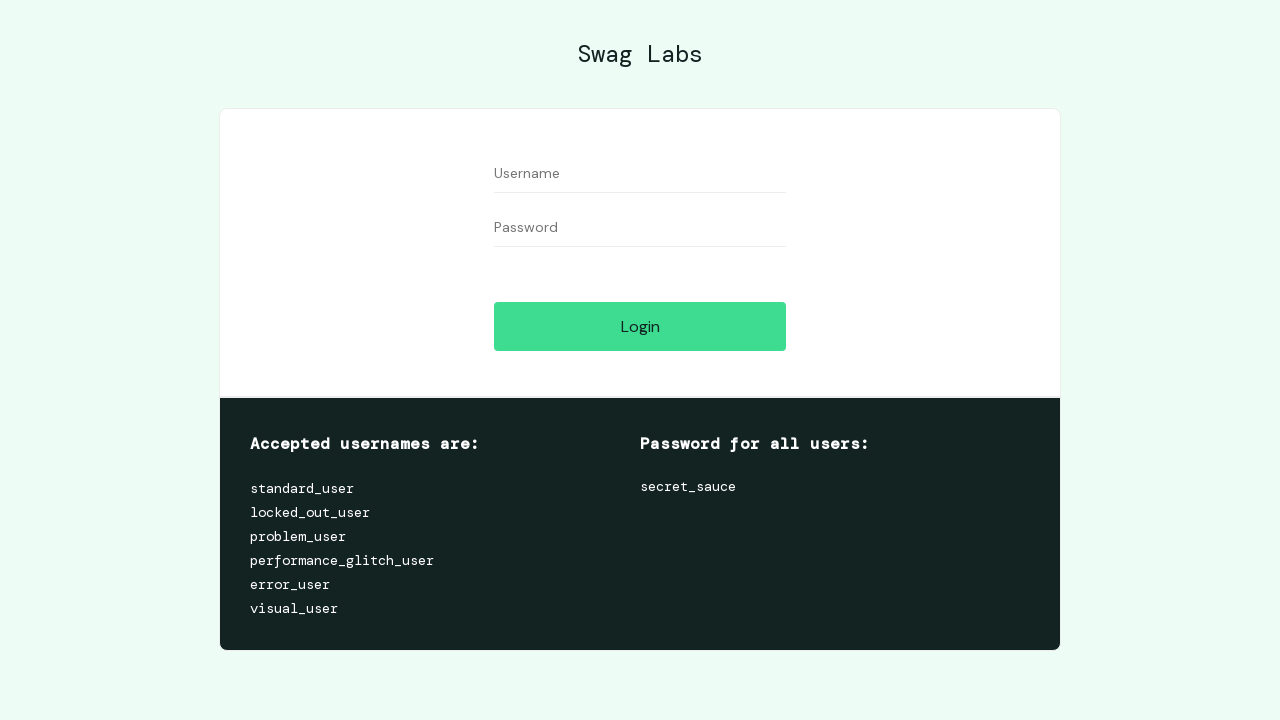

Clicked login button without credentials to trigger error at (640, 326) on #login-button
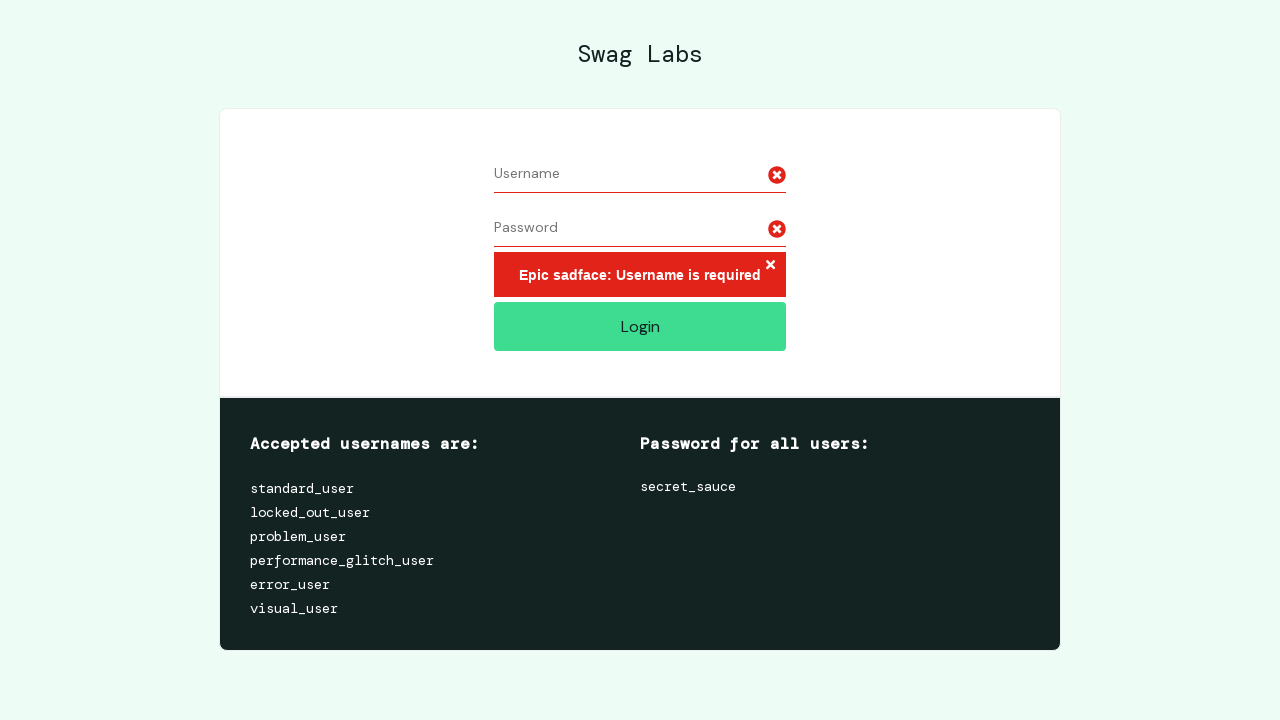

First error indicator (red X) appeared on screen
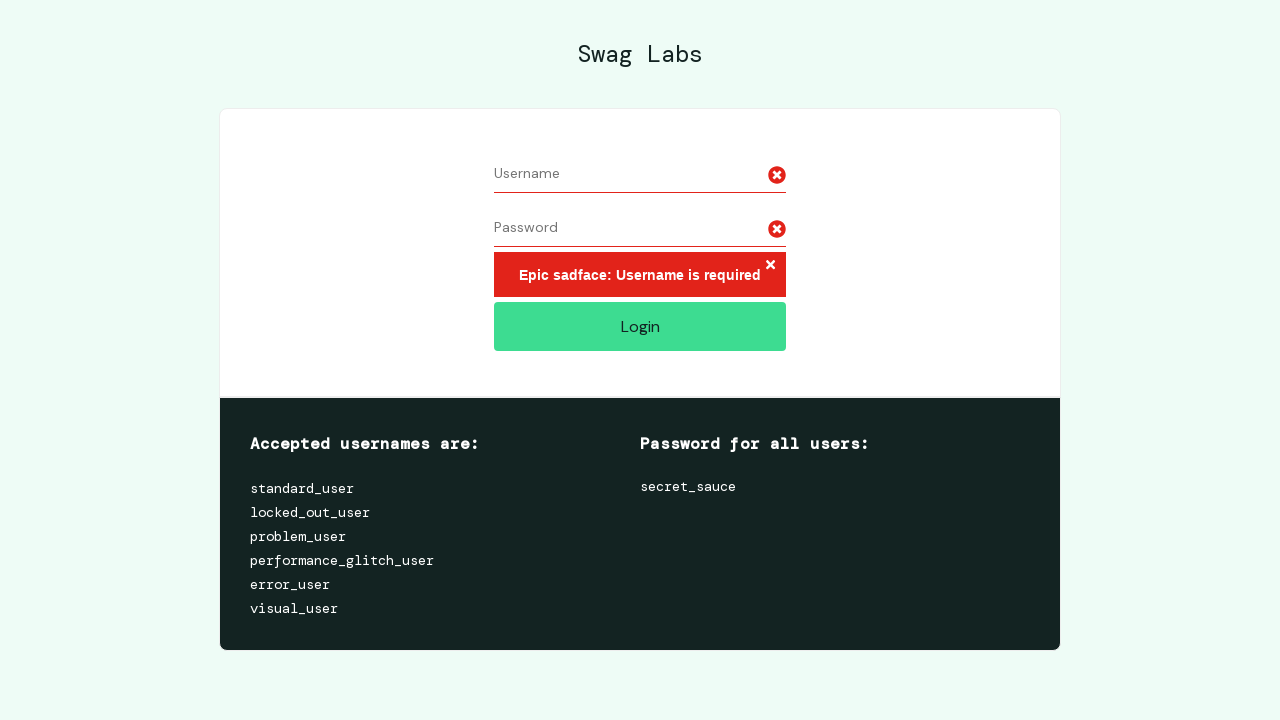

Second error indicator (red X) appeared on screen
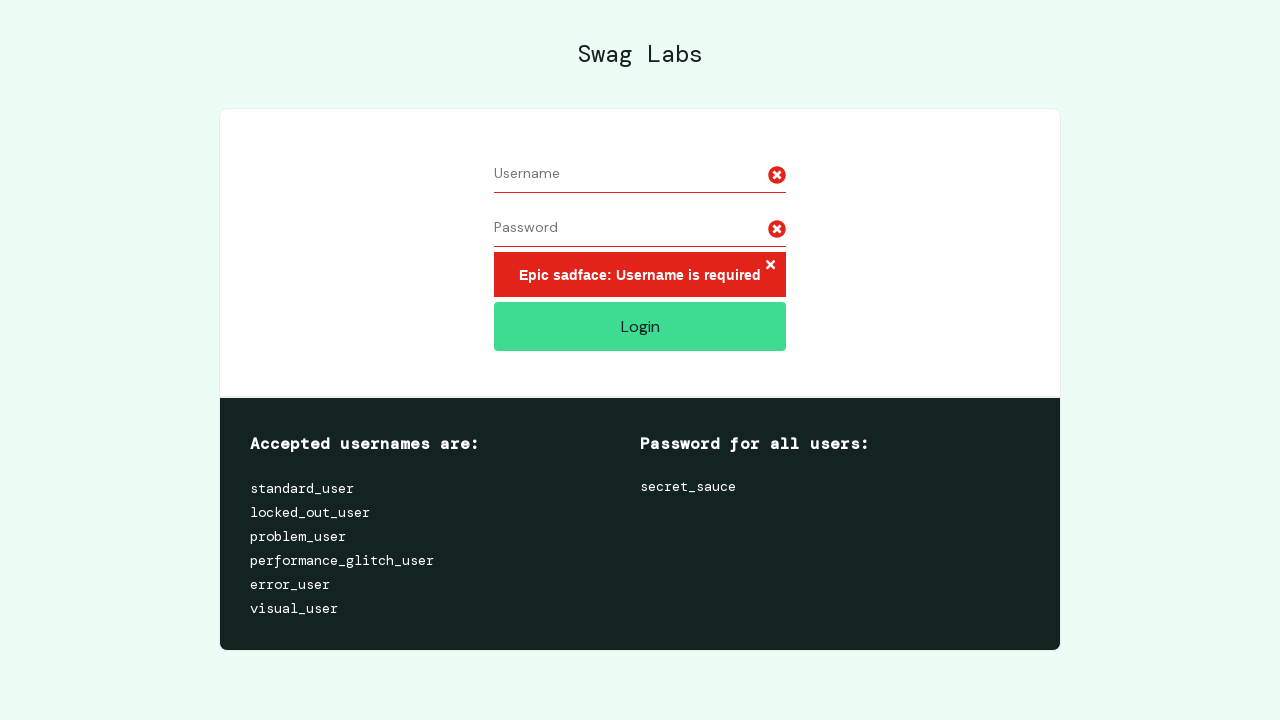

Located first red X error indicator
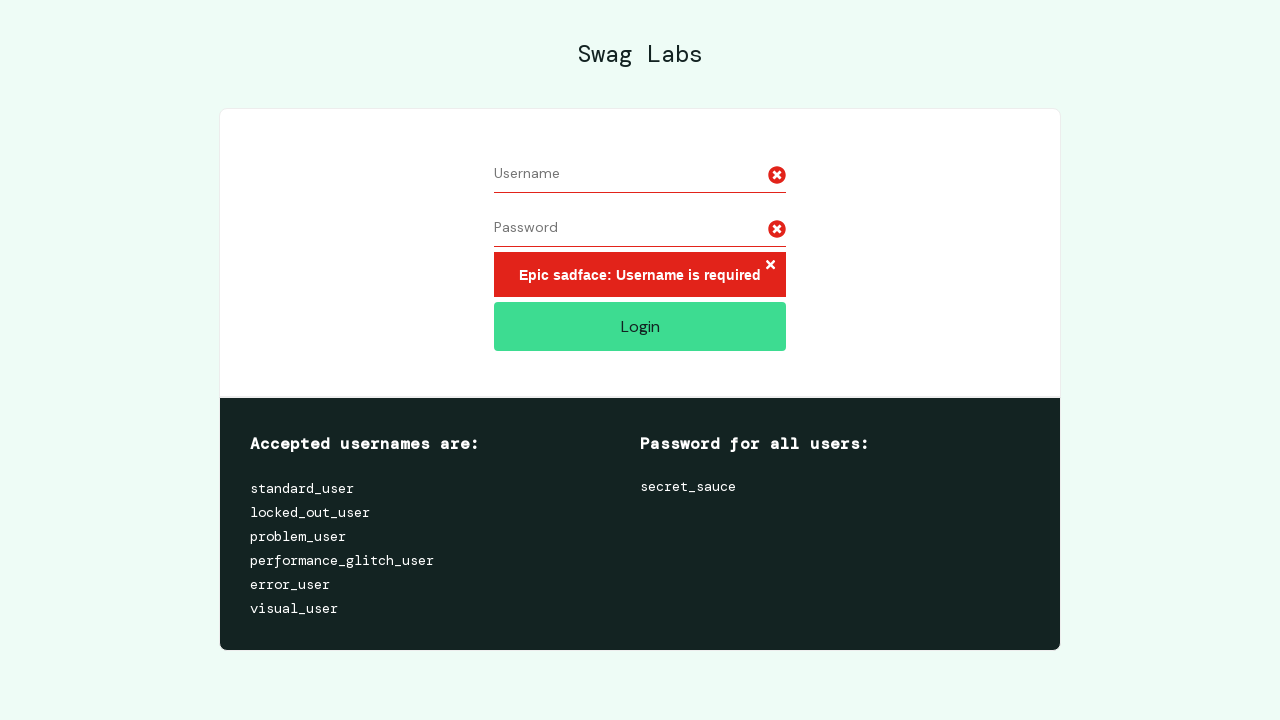

Located second red X error indicator
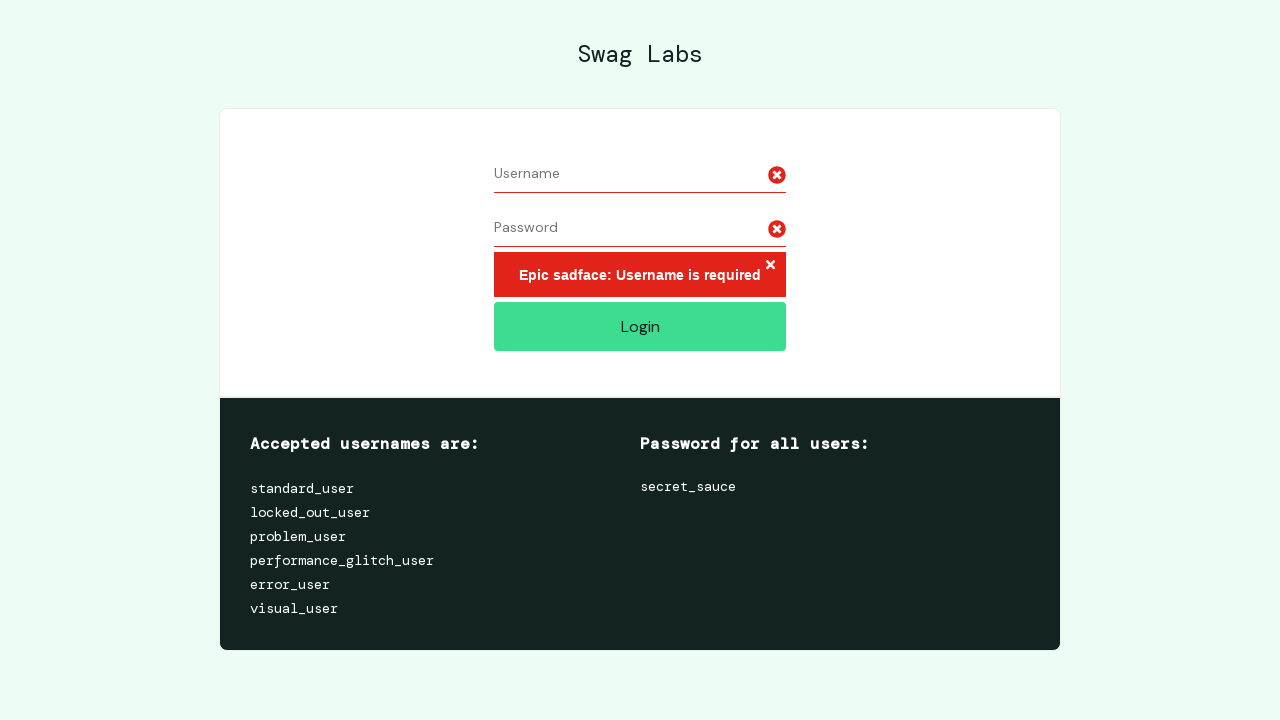

Verified first red X error indicator is visible
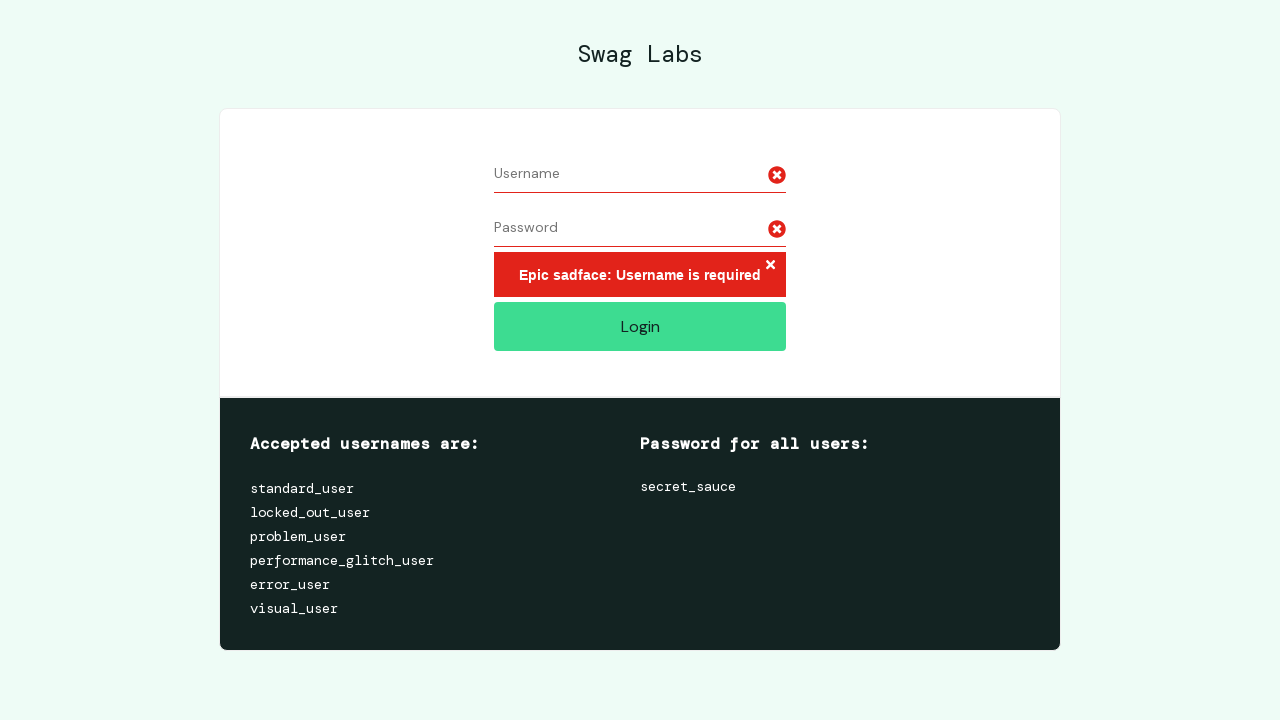

Verified second red X error indicator is visible
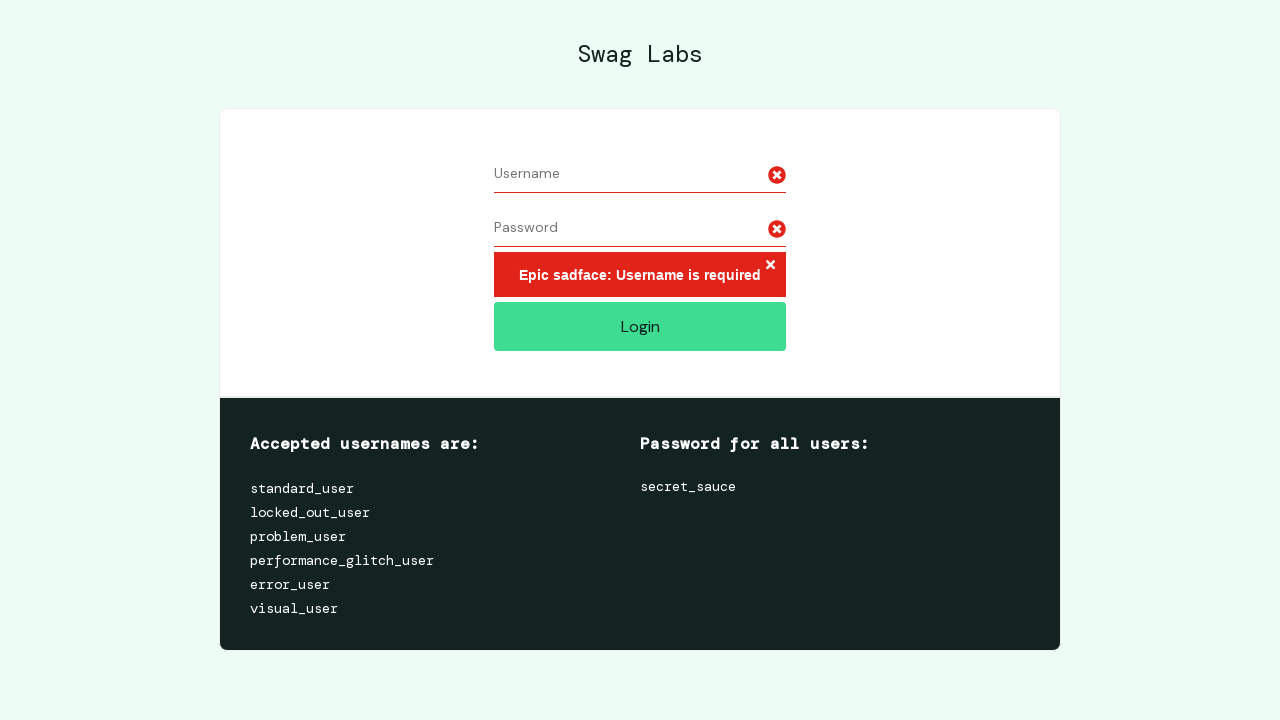

Clicked close warning button to dismiss error indicators at (770, 266) on xpath=/html/body/div[1]/div/div[2]/div[1]/div/div/form/div[3]/h3/button
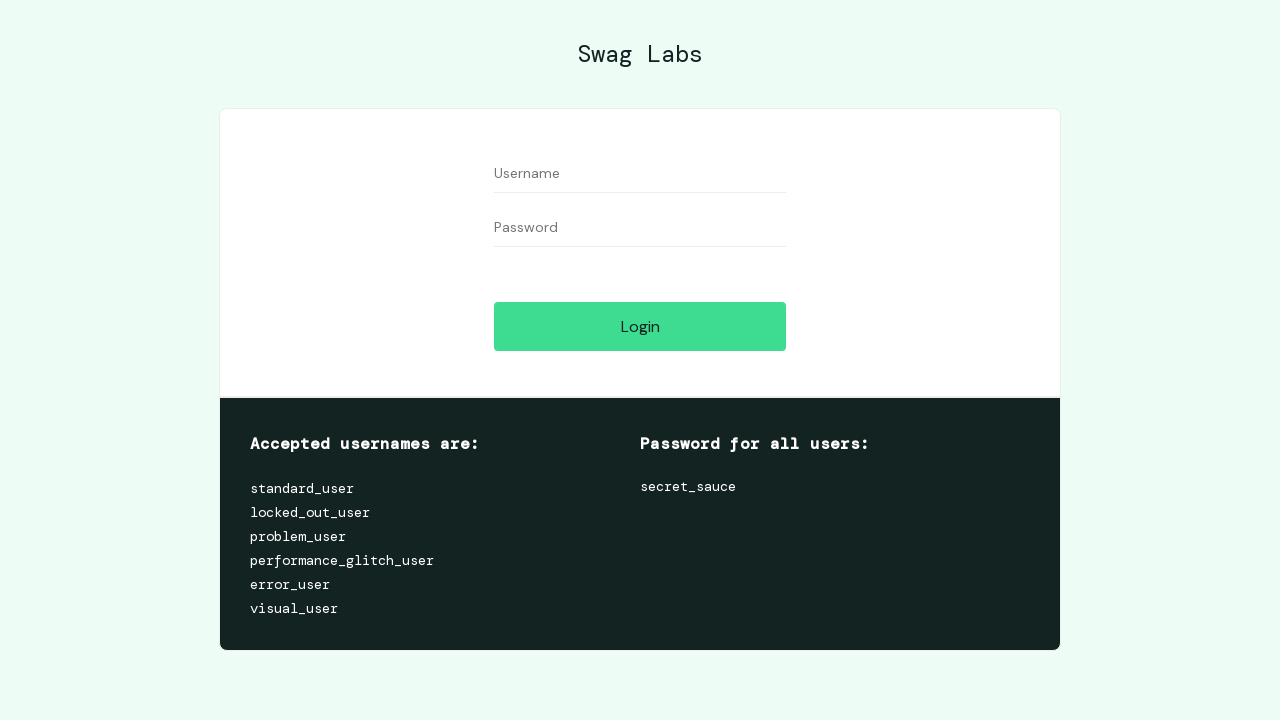

Located all error icon elements
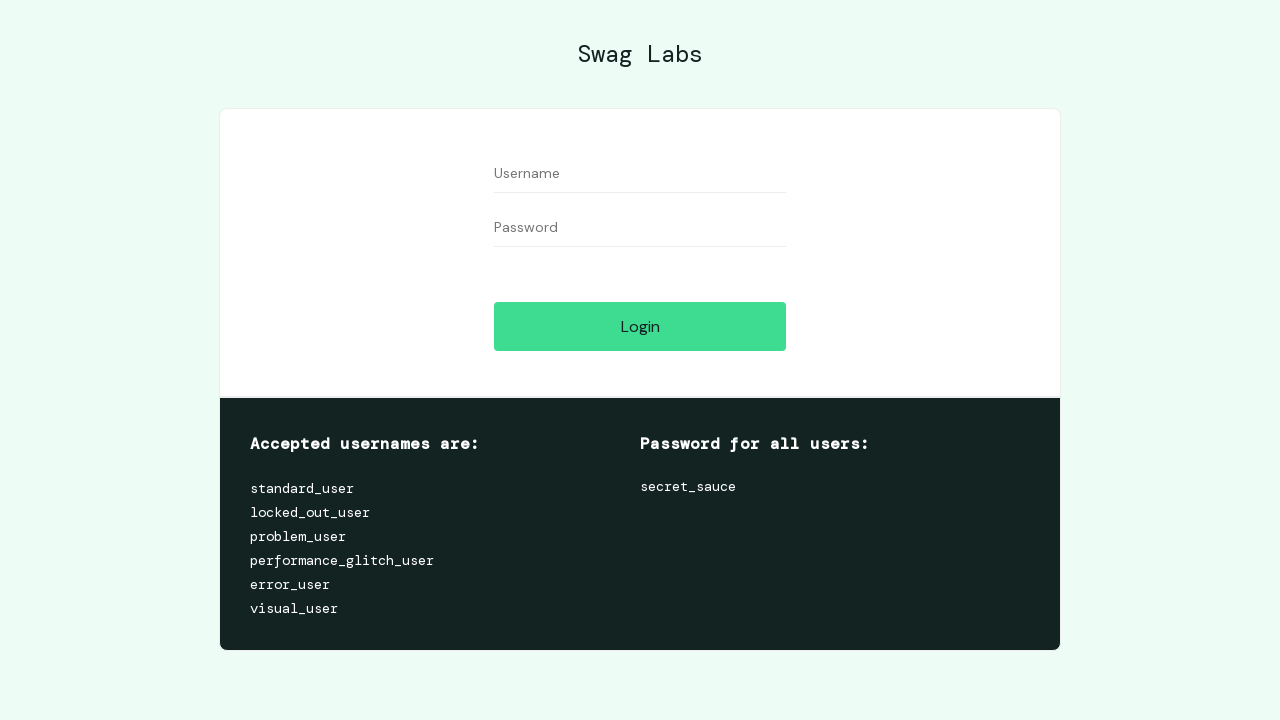

Verified all error indicators have been removed
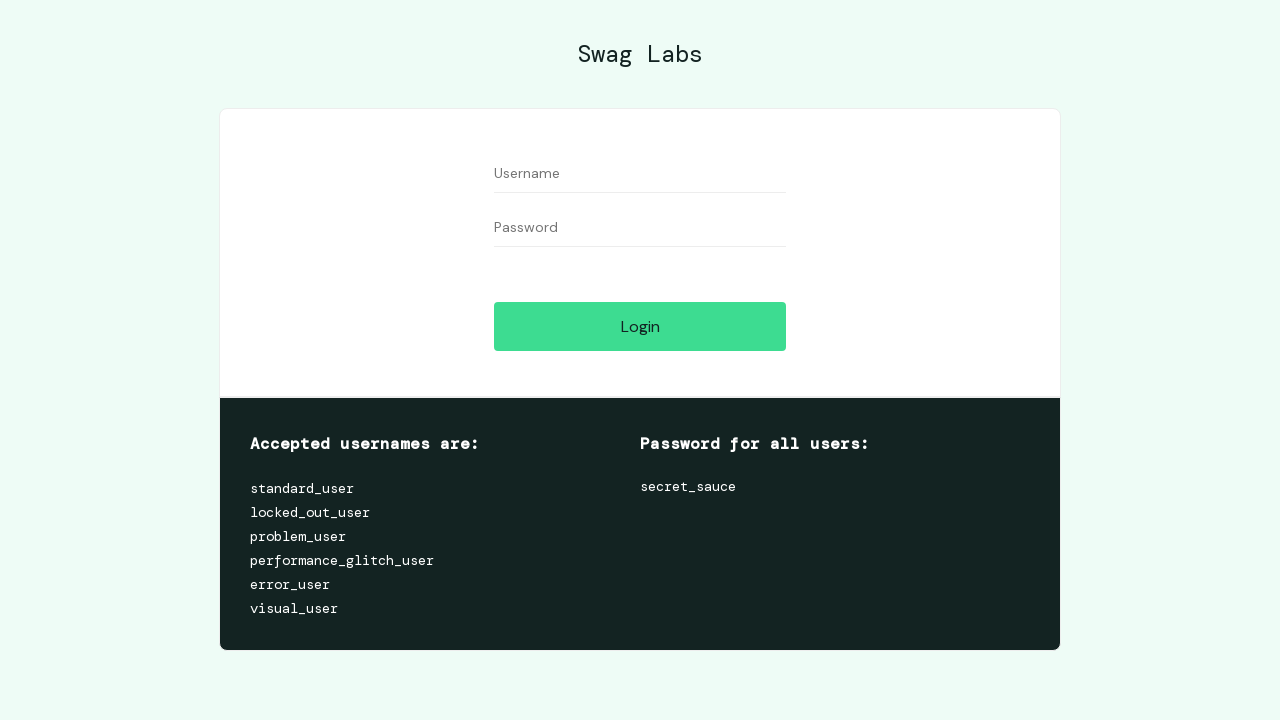

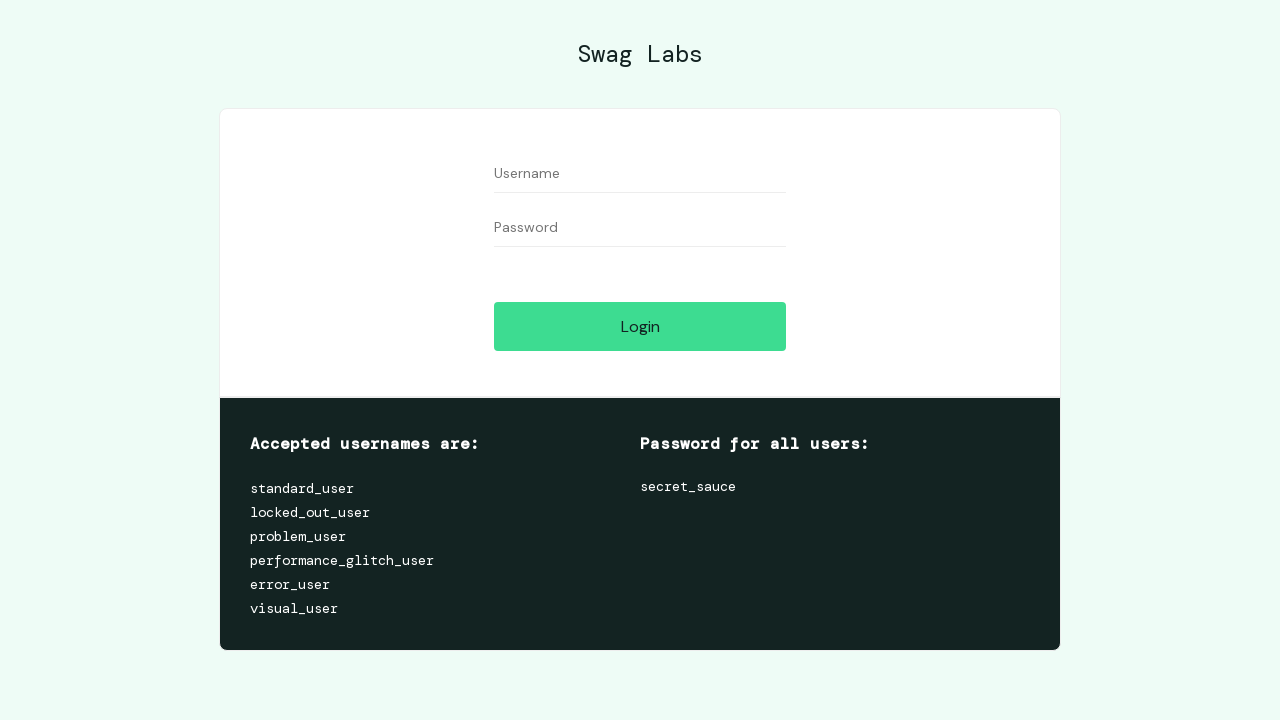